Tests iframe navigation using context-manager style switching between nested iframes and verifying text content at different frame levels.

Starting URL: https://seleniumbase.io/w3schools/iframes.html

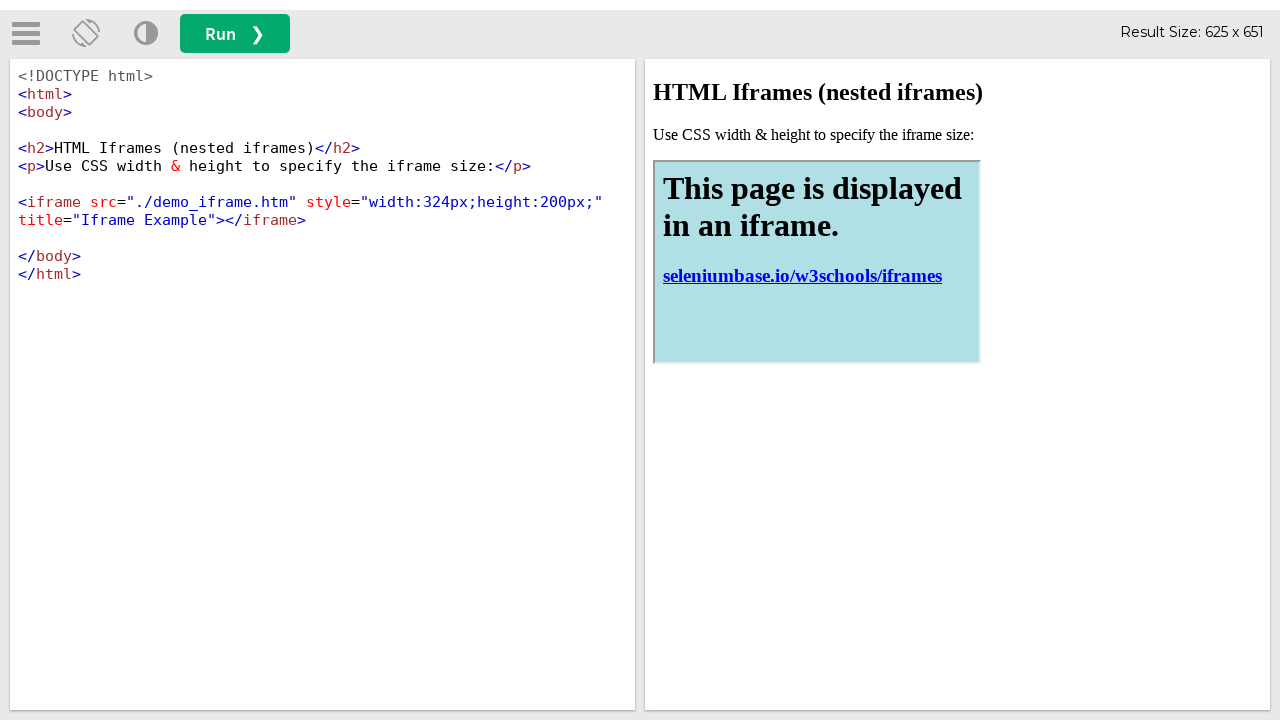

Clicked the run button to execute iframe example at (235, 34) on button#runbtn
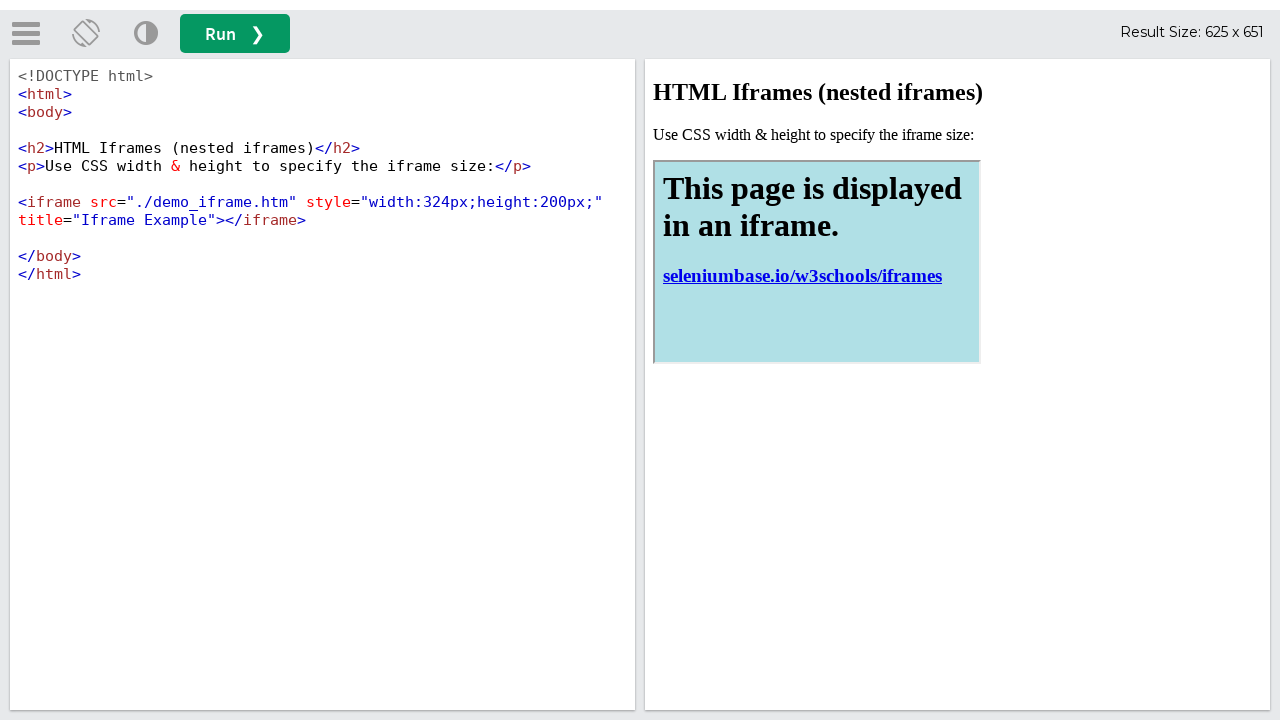

Located the result iframe (#iframeResult)
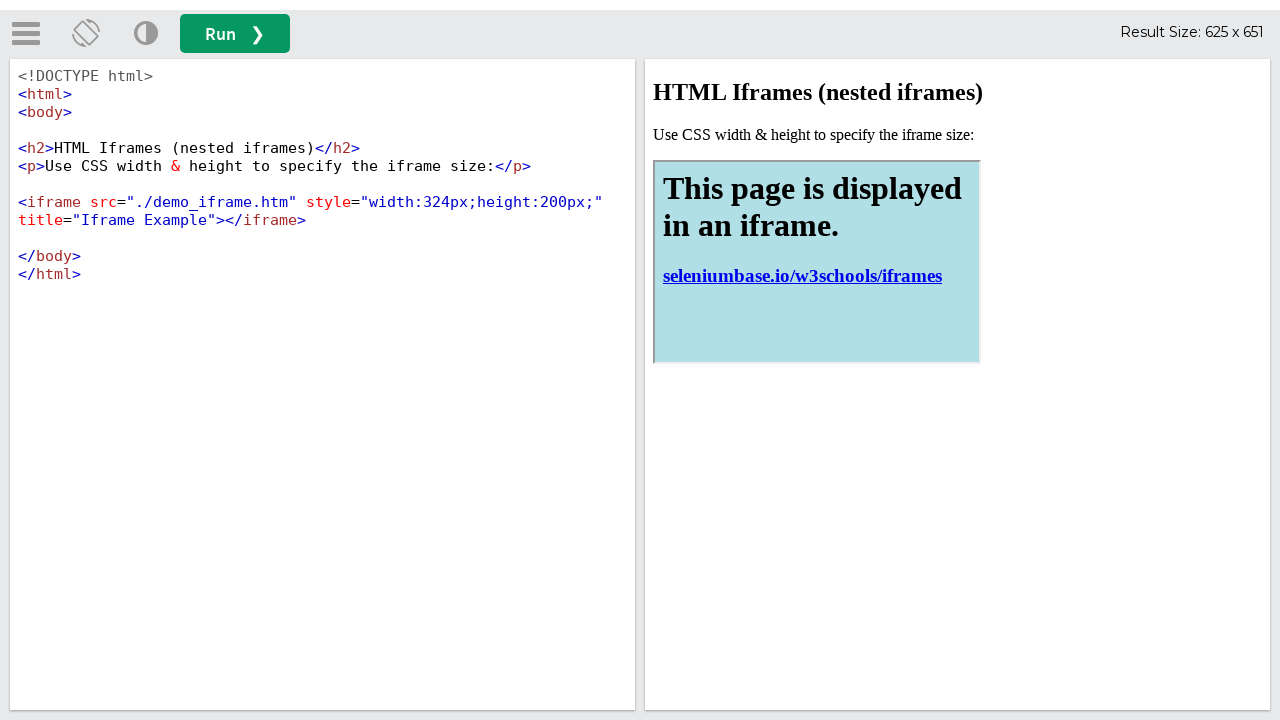

Waited for h2 element in result iframe to load
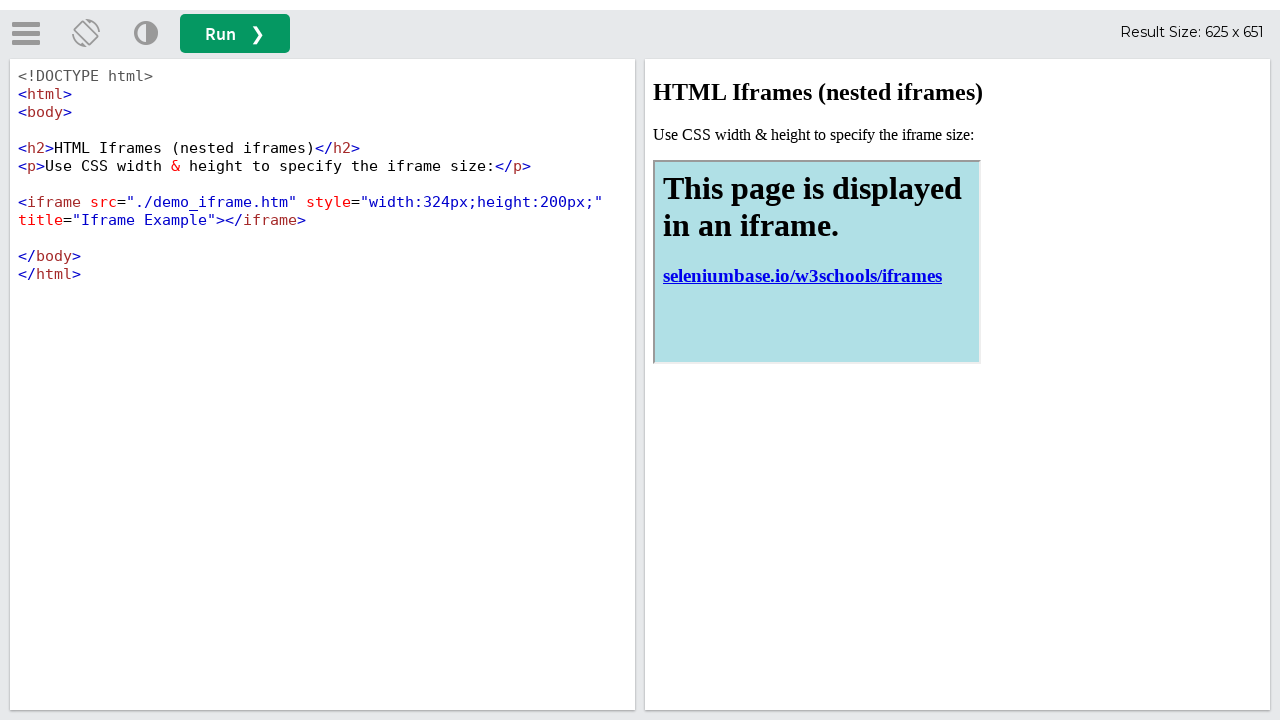

Verified that h2 contains 'HTML Iframes' text
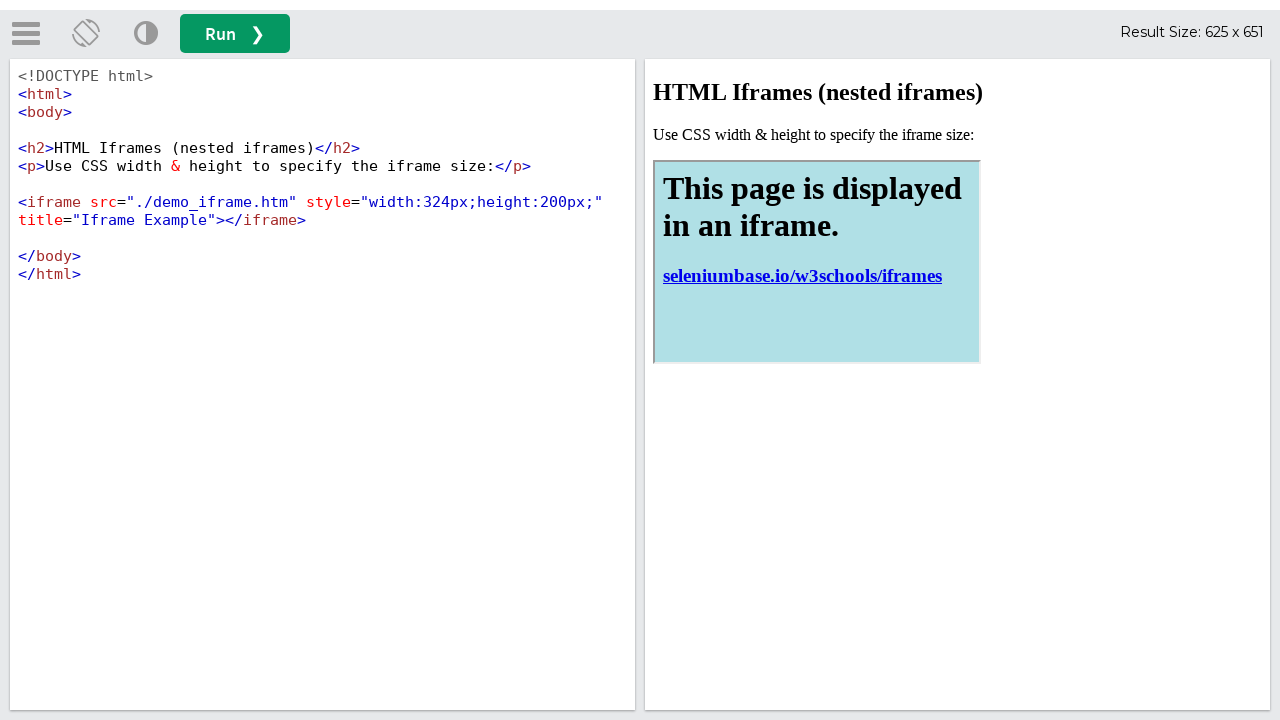

Located nested iframe with title containing 'Iframe'
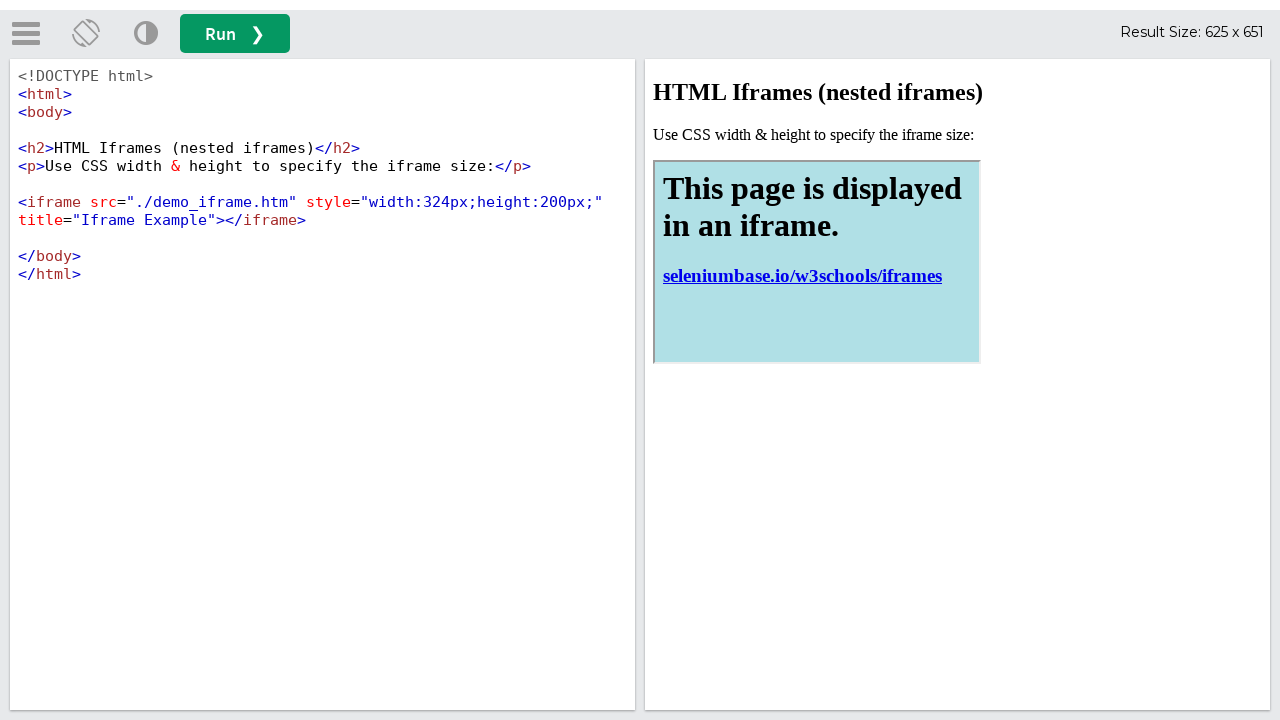

Verified h1 in nested iframe contains 'This page is displayed in an iframe'
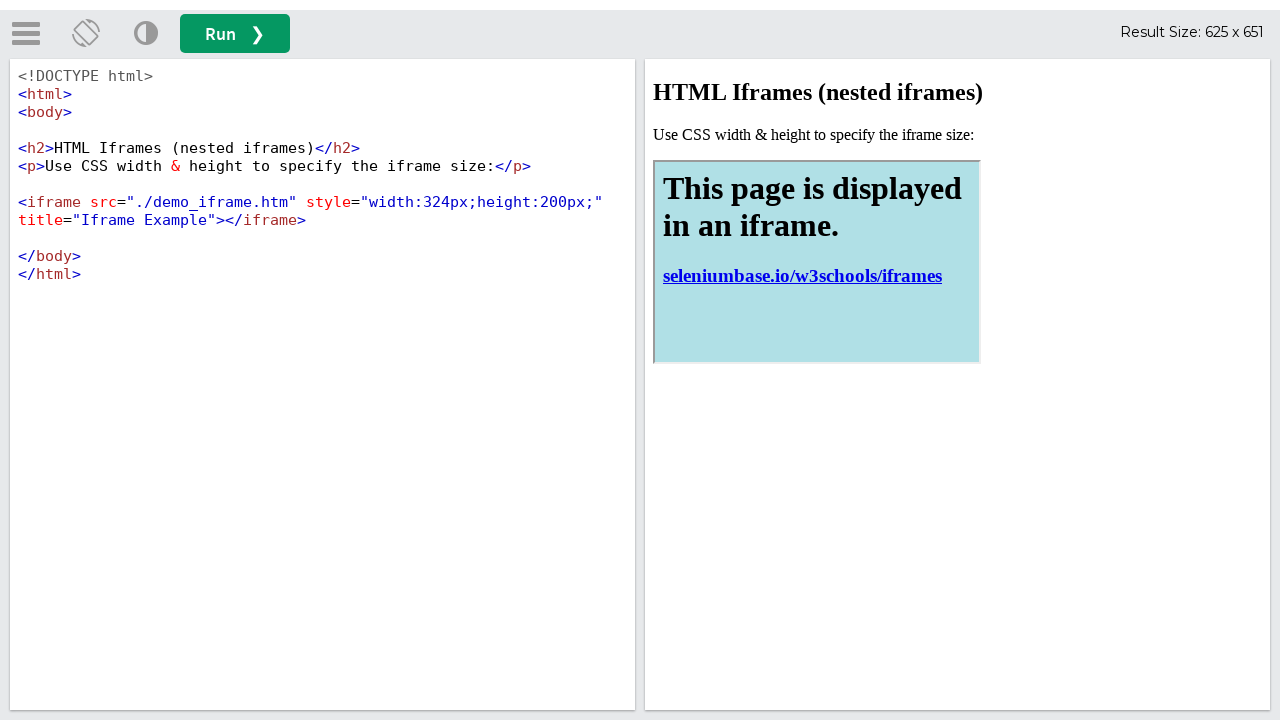

Verified paragraph in outer iframe contains 'Use CSS width & height to specify'
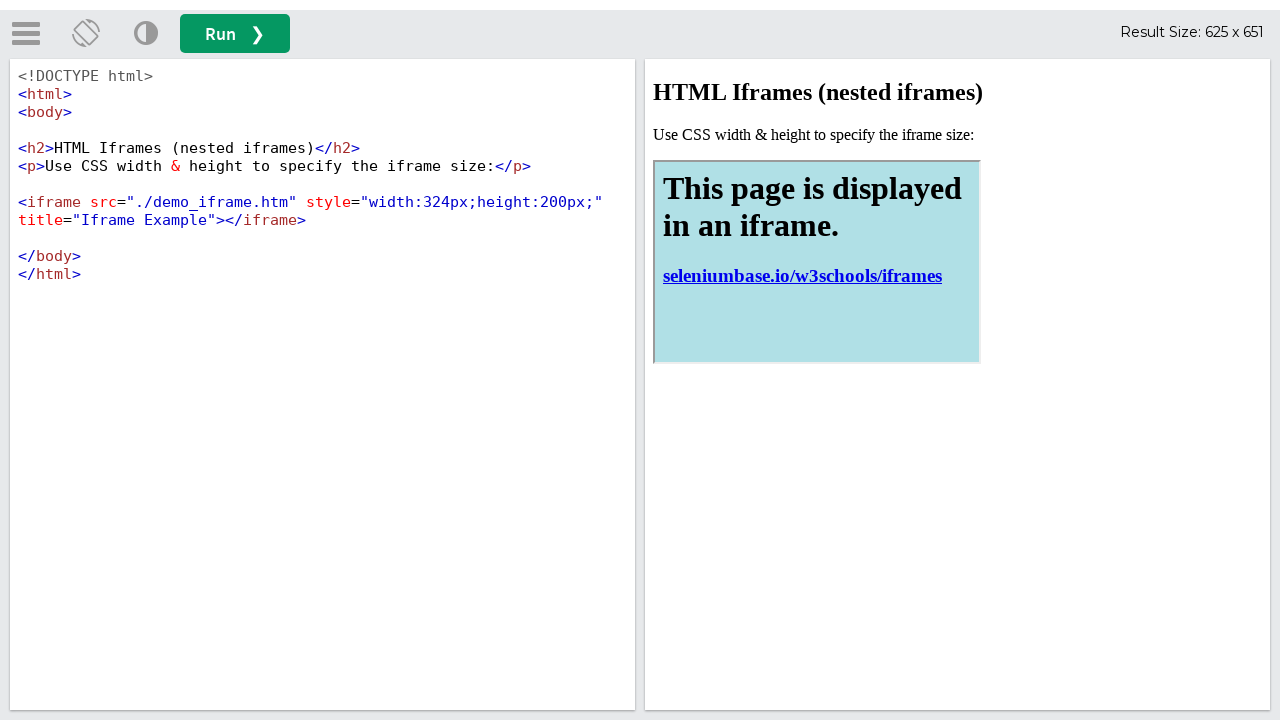

Verified link in nested iframe contains 'seleniumbase.io/w3schools/iframes'
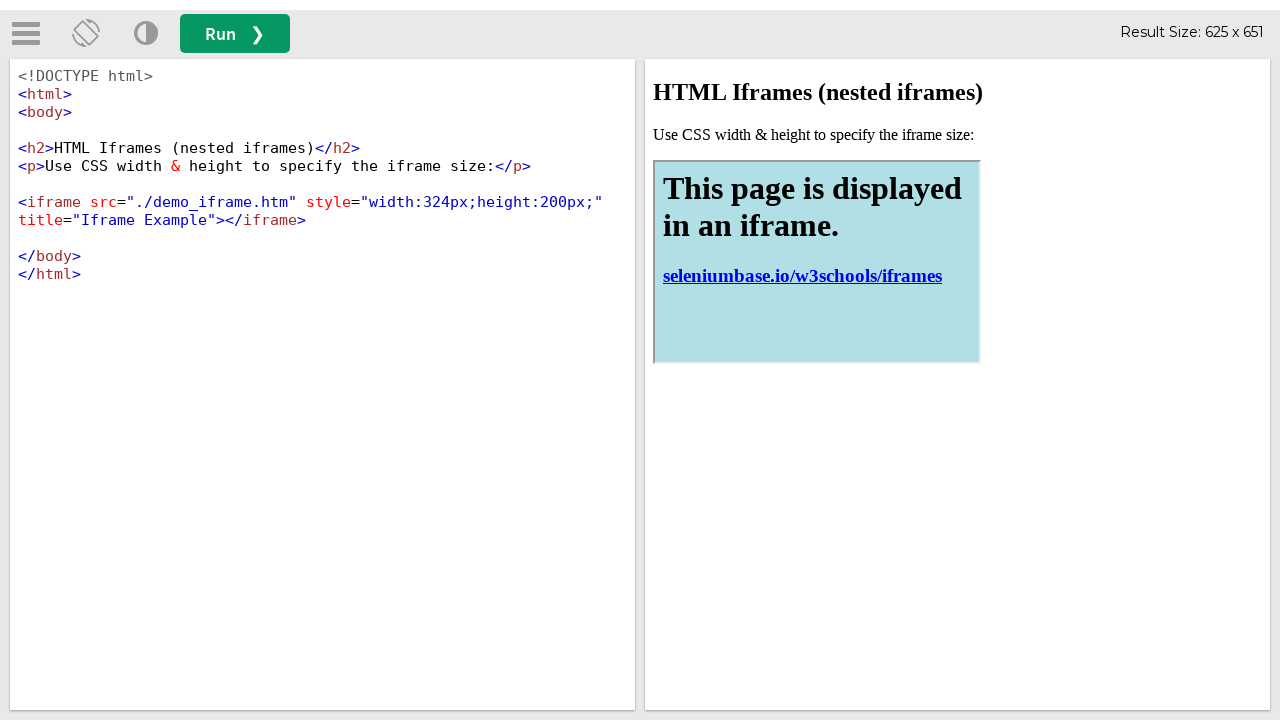

Clicked the run button again to re-execute iframe example at (235, 34) on button#runbtn
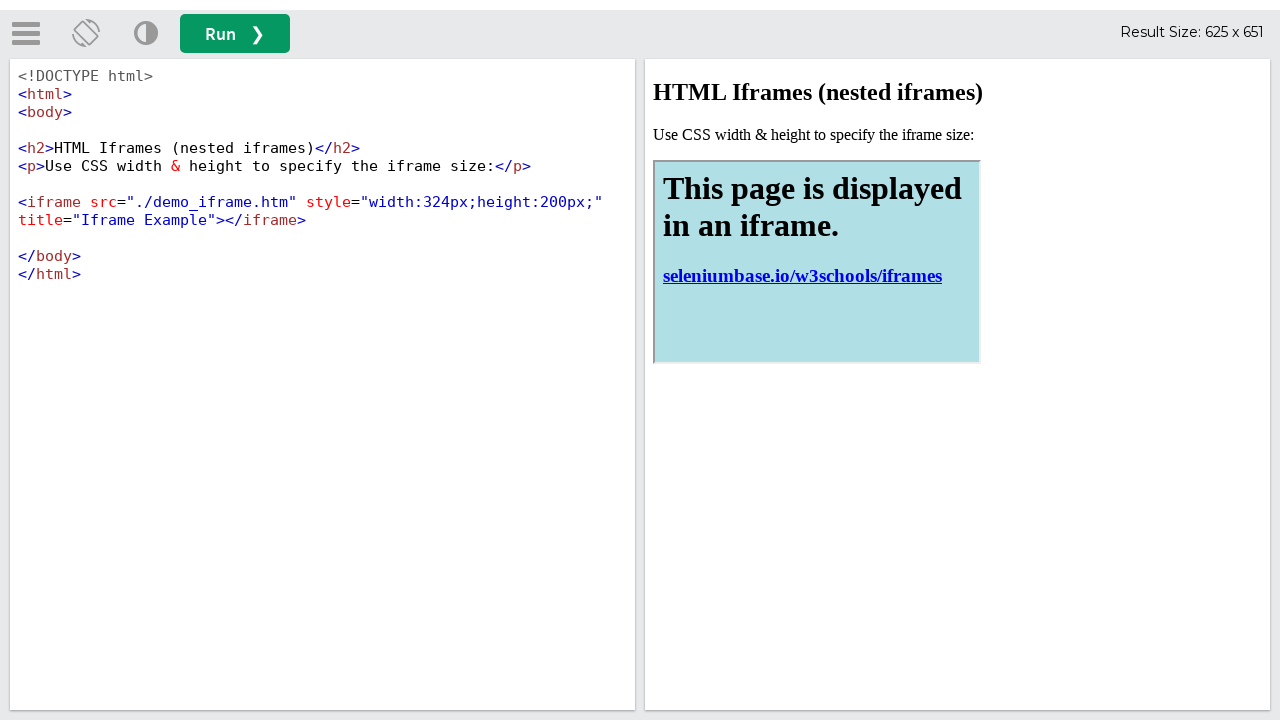

Re-located the result iframe (#iframeResult)
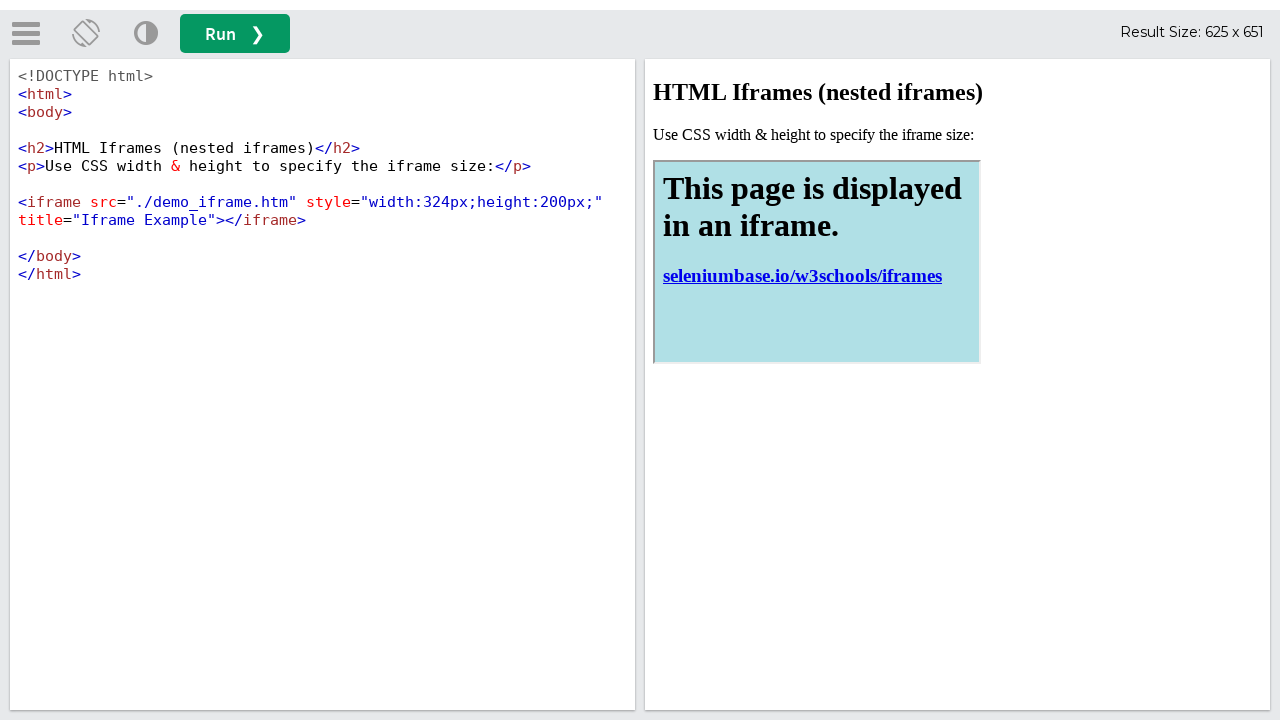

Waited for nested iframe with title 'Iframe Example' to load
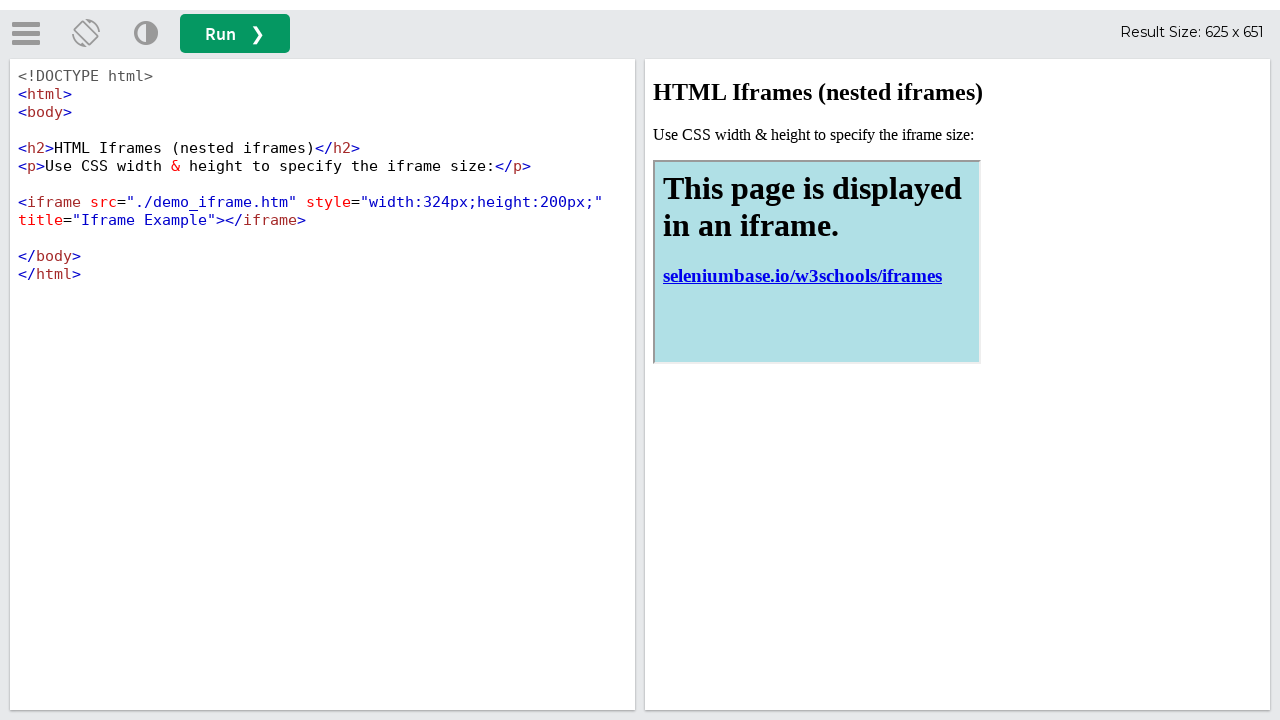

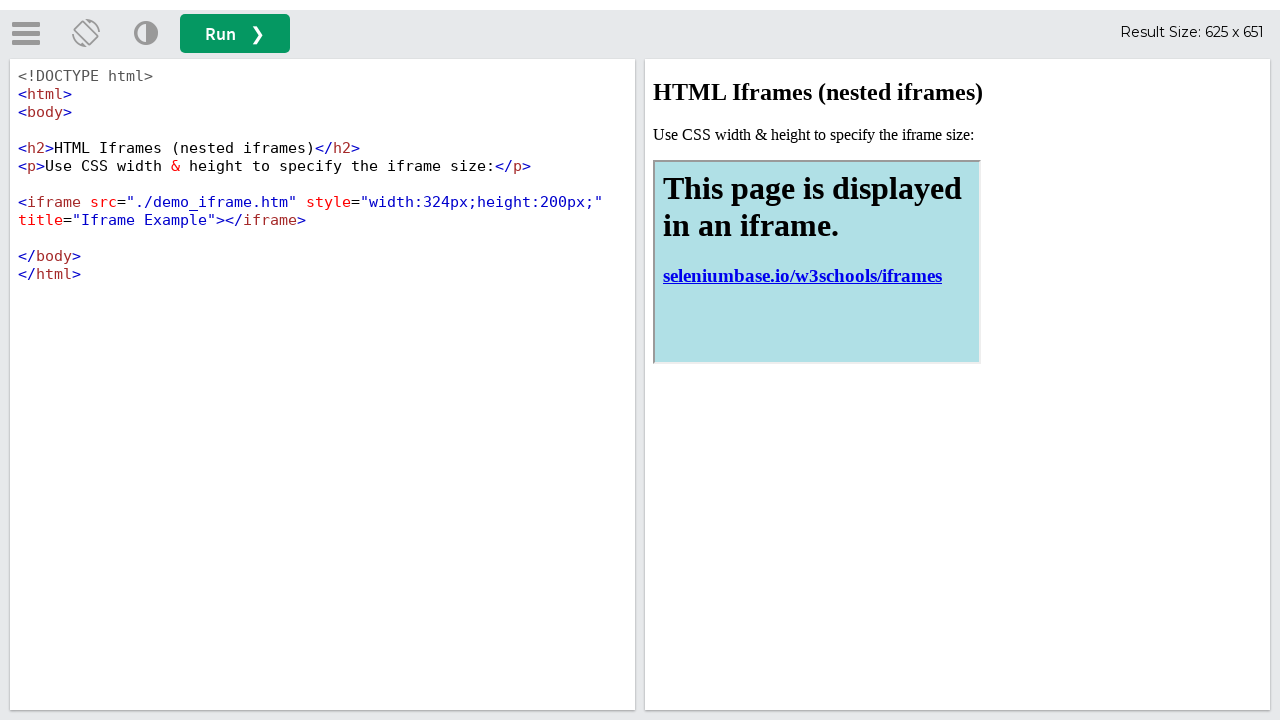